Tests drag and drop functionality on the jQuery UI demo page by dragging a draggable element and dropping it onto a droppable target area.

Starting URL: https://jqueryui.com/droppable/

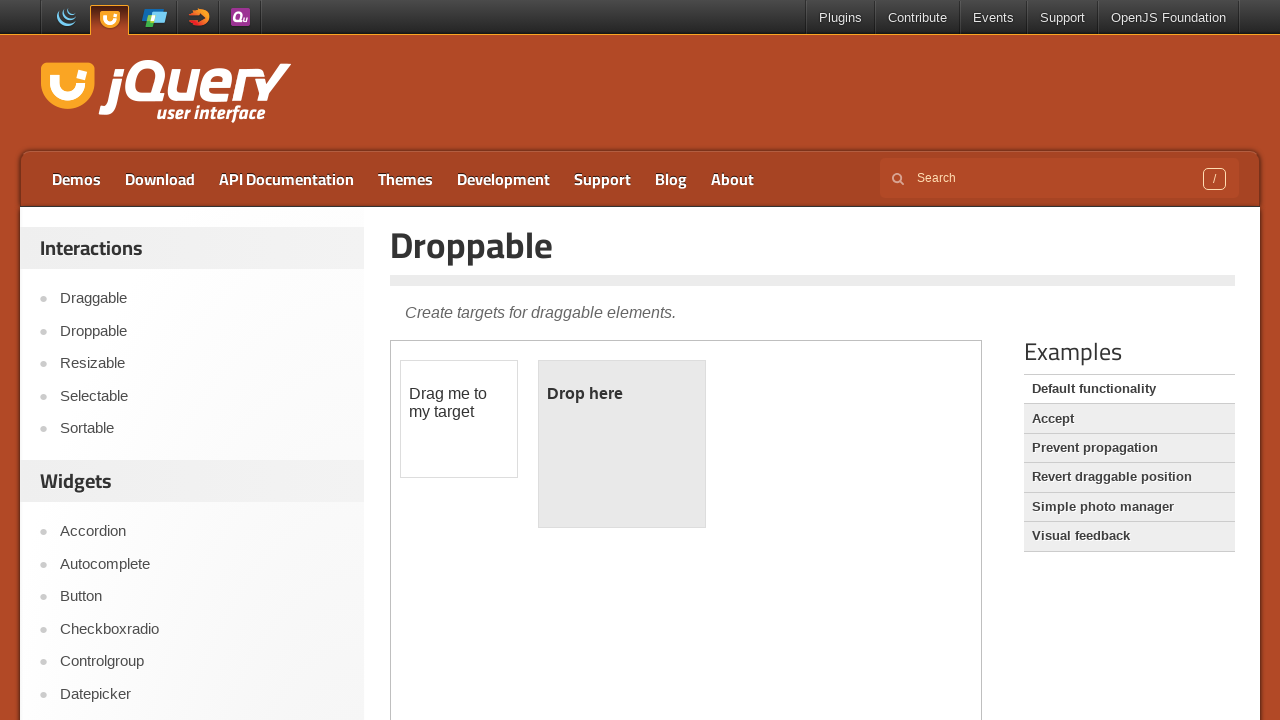

Located demo iframe containing draggable and droppable elements
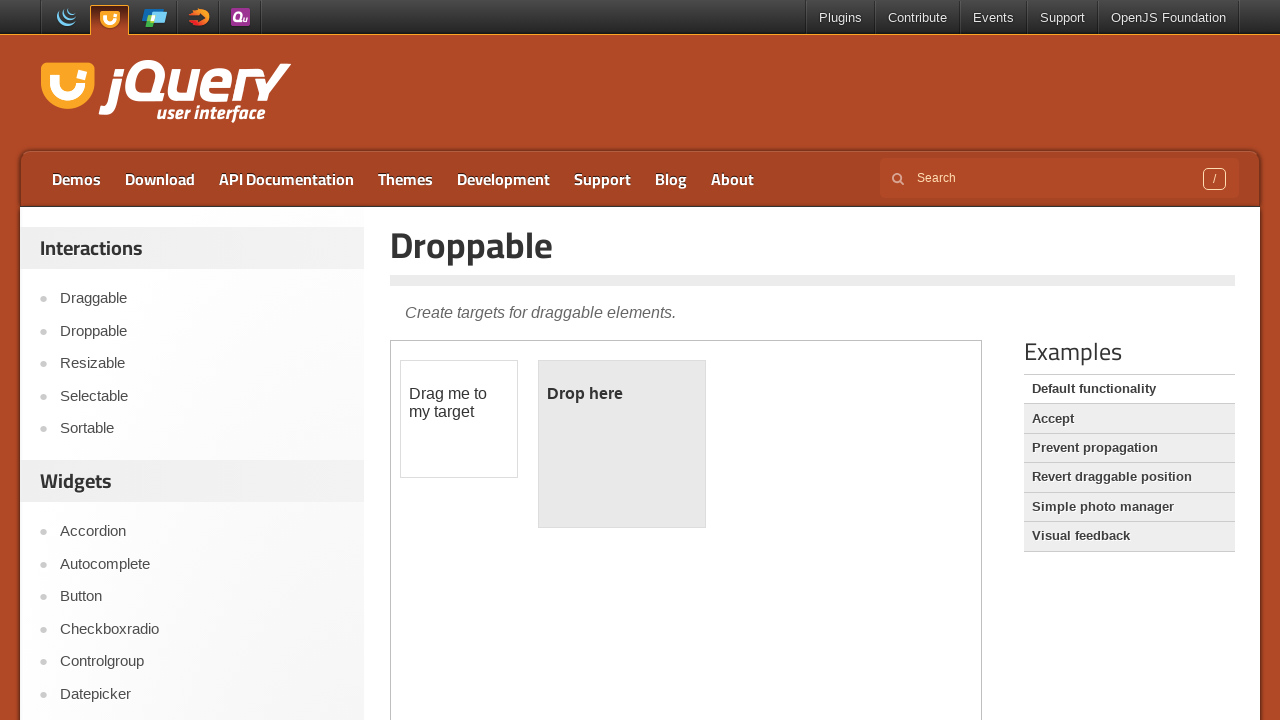

Located draggable element
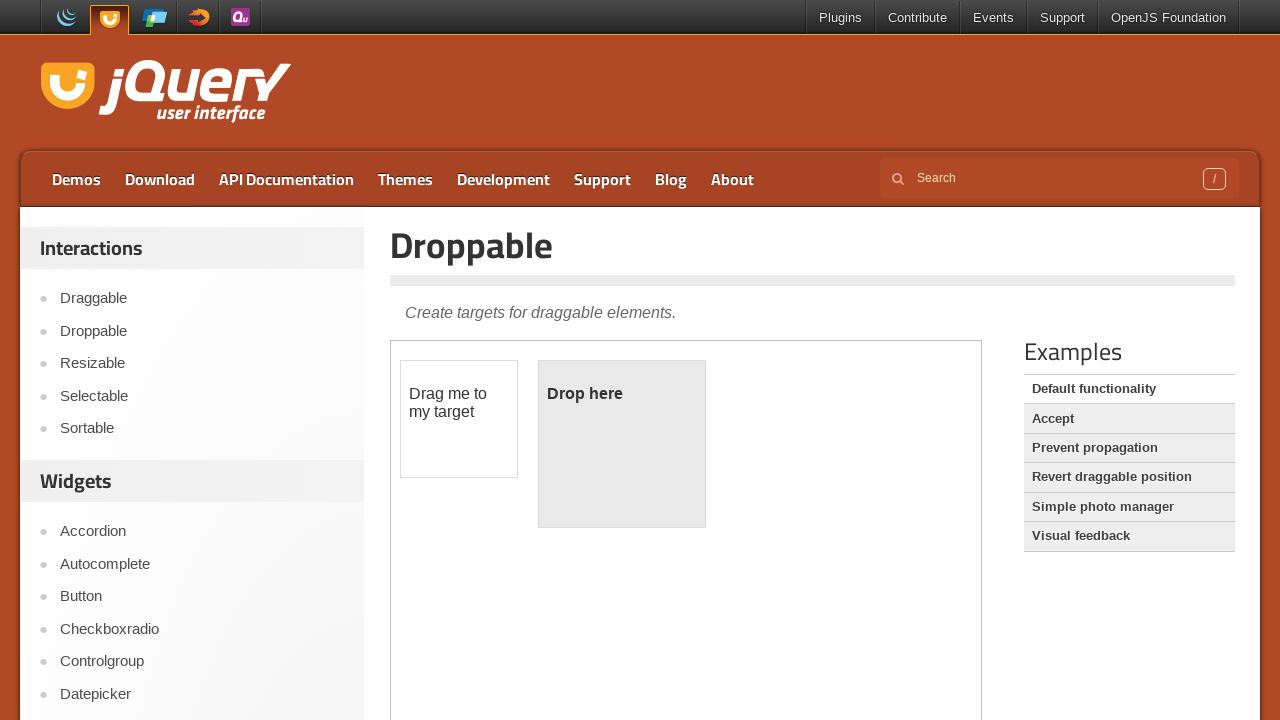

Located droppable target element
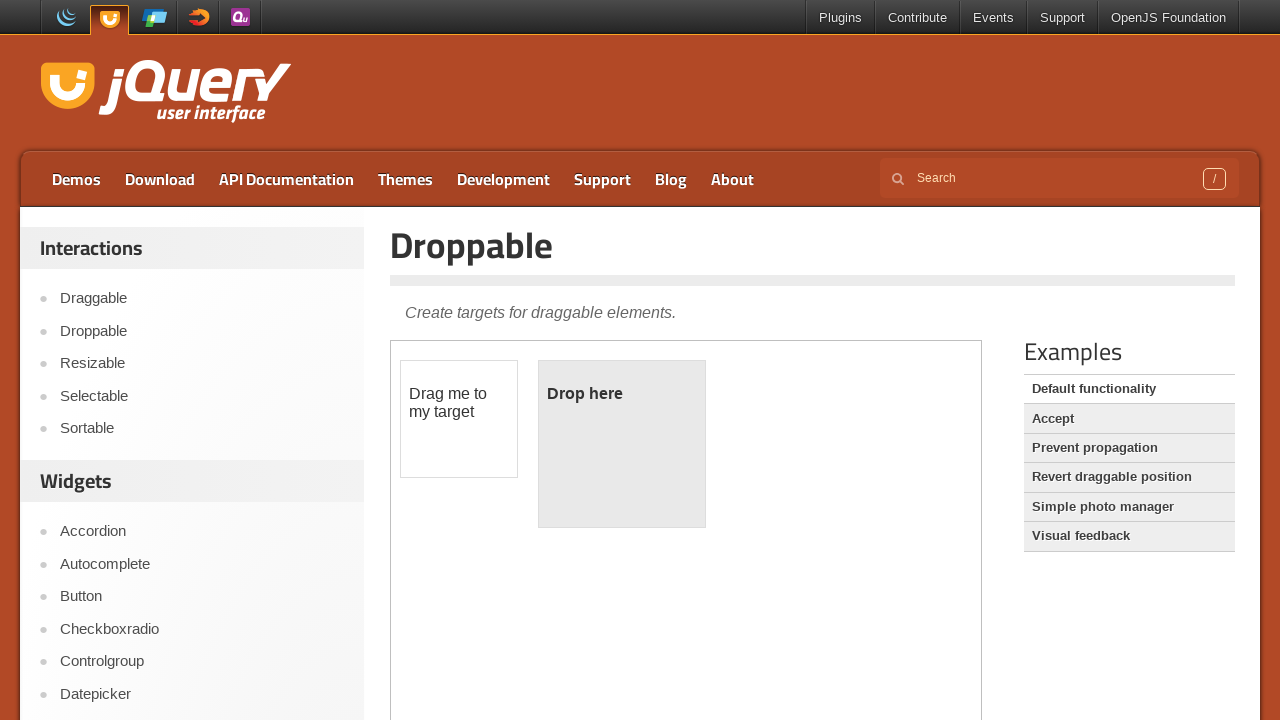

Dragged draggable element and dropped it onto droppable target at (622, 444)
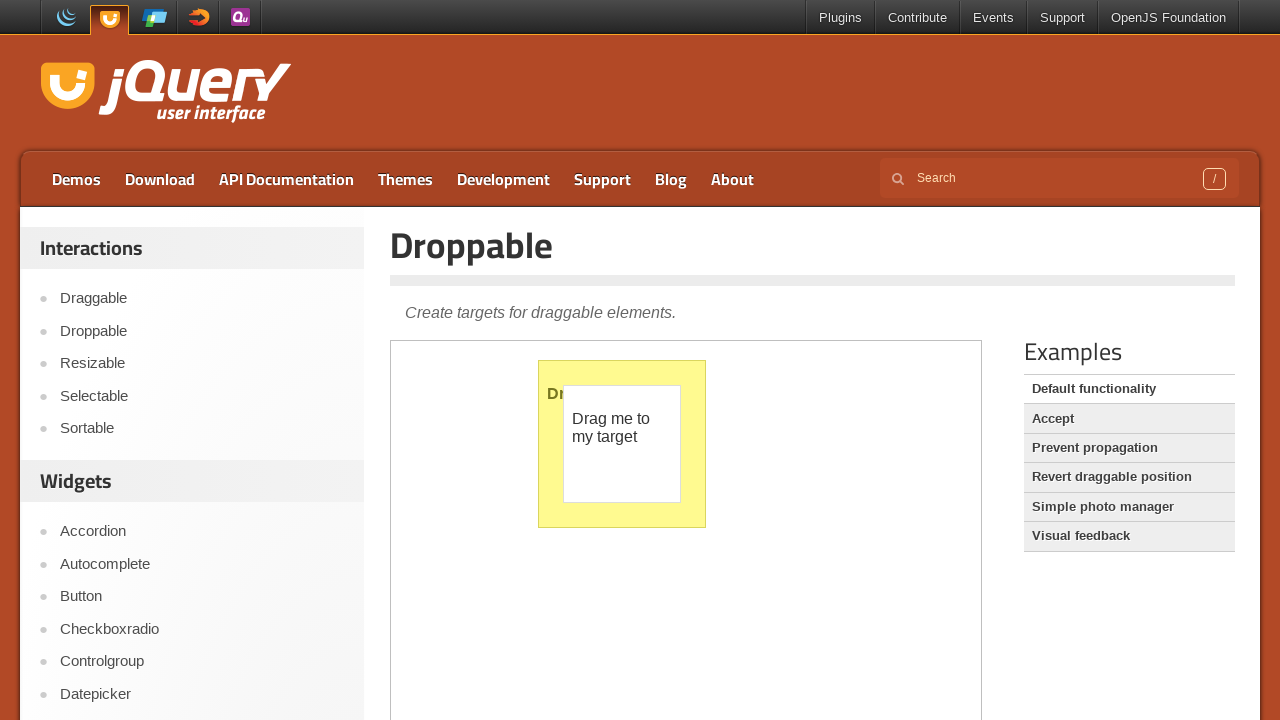

Verified drop was successful - droppable element now displays 'Dropped!' text
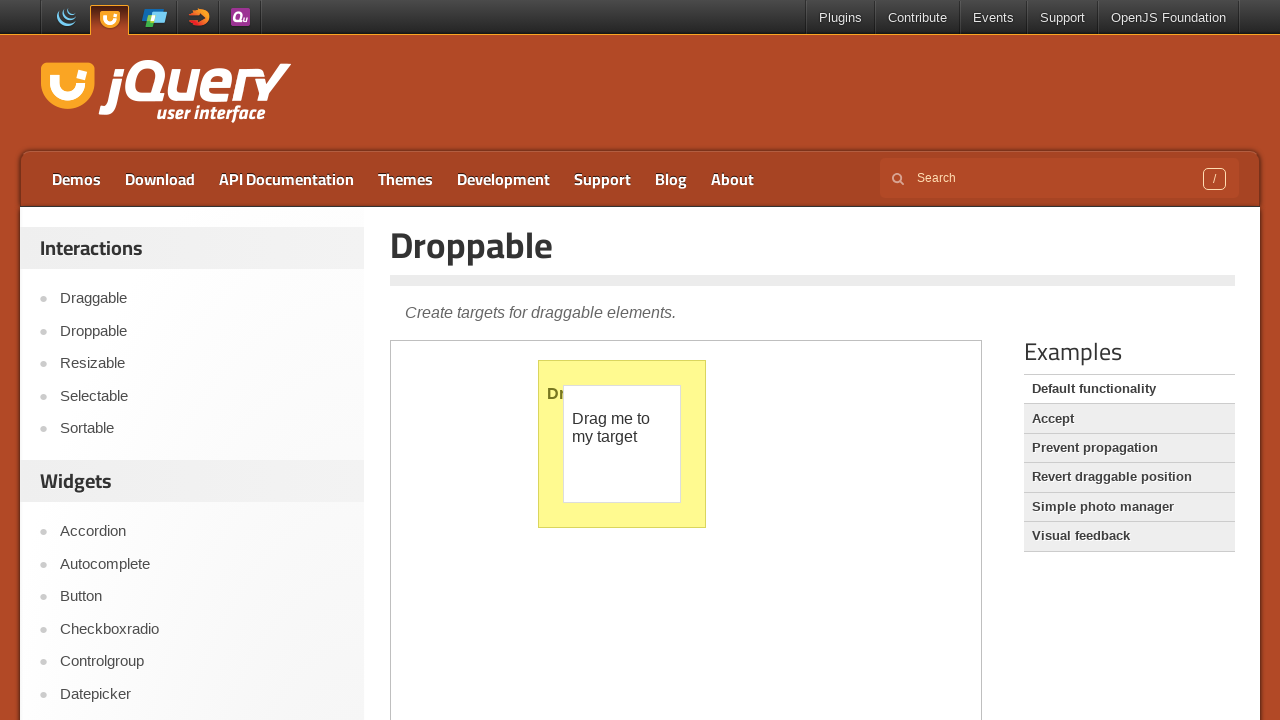

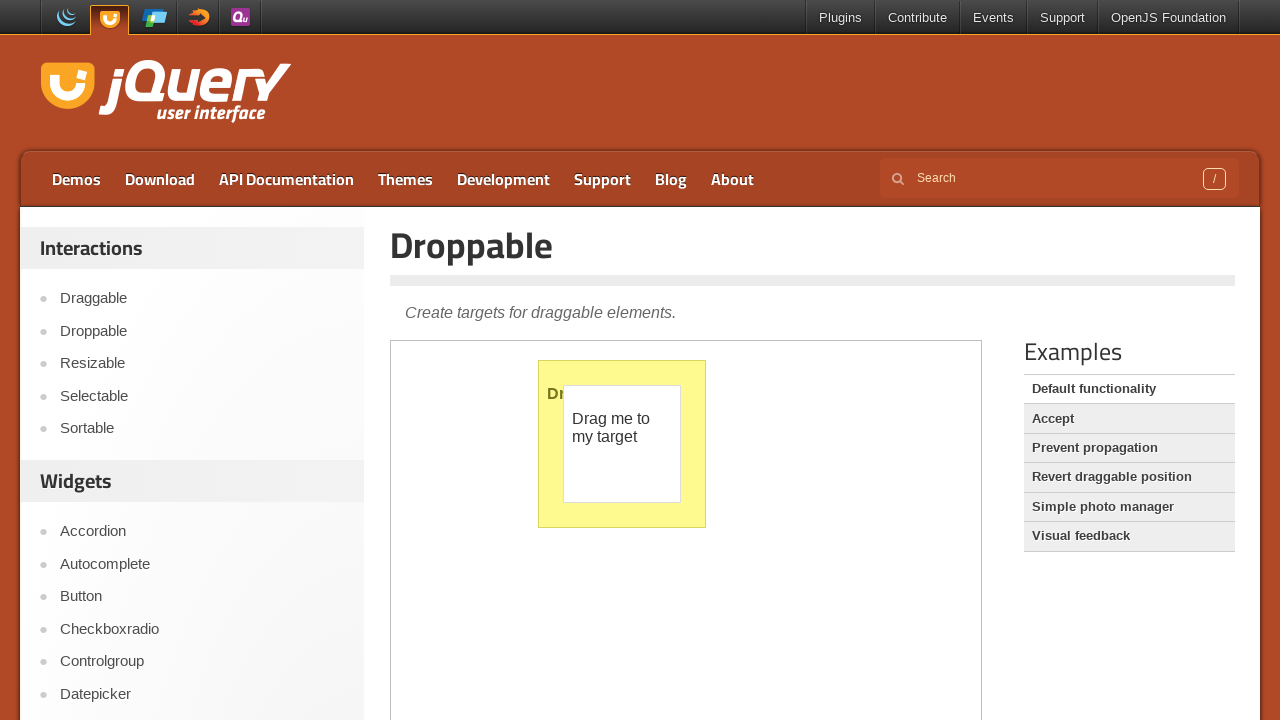